Tests YouTube search functionality by entering a search query and submitting the search form to verify the results page loads

Starting URL: https://www.youtube.com/

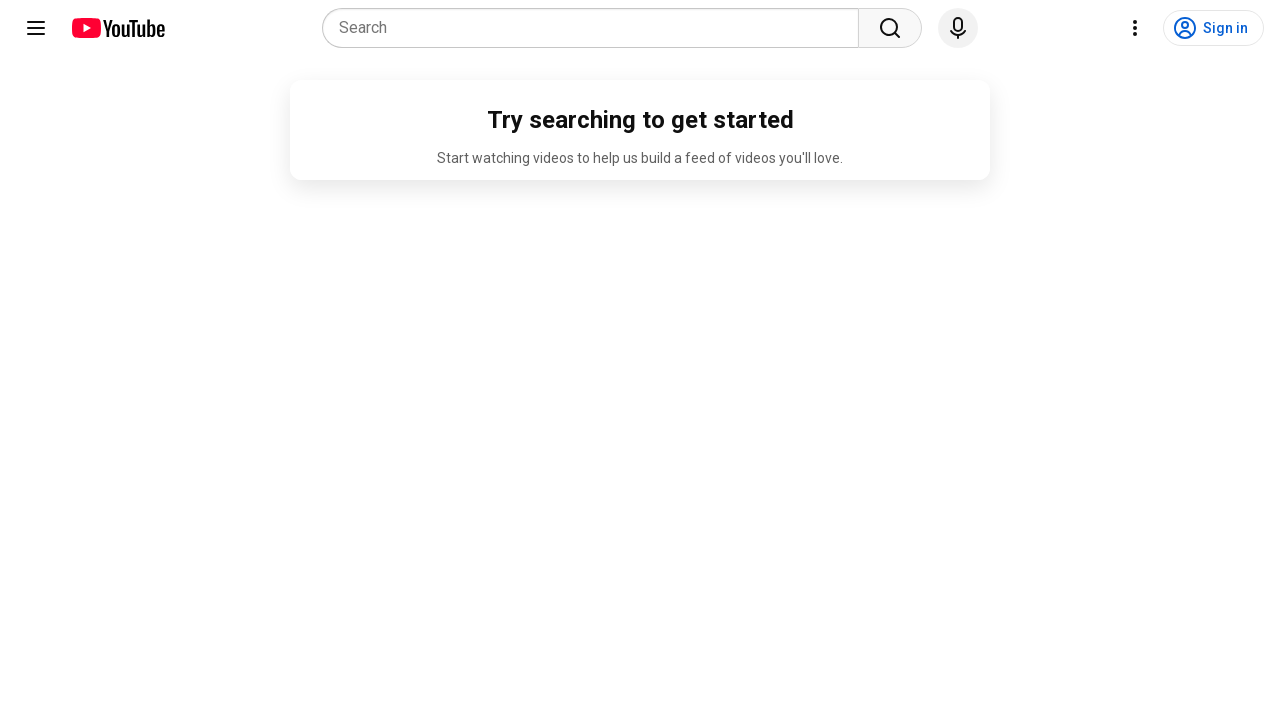

Cleared the search box on input[name='search_query']
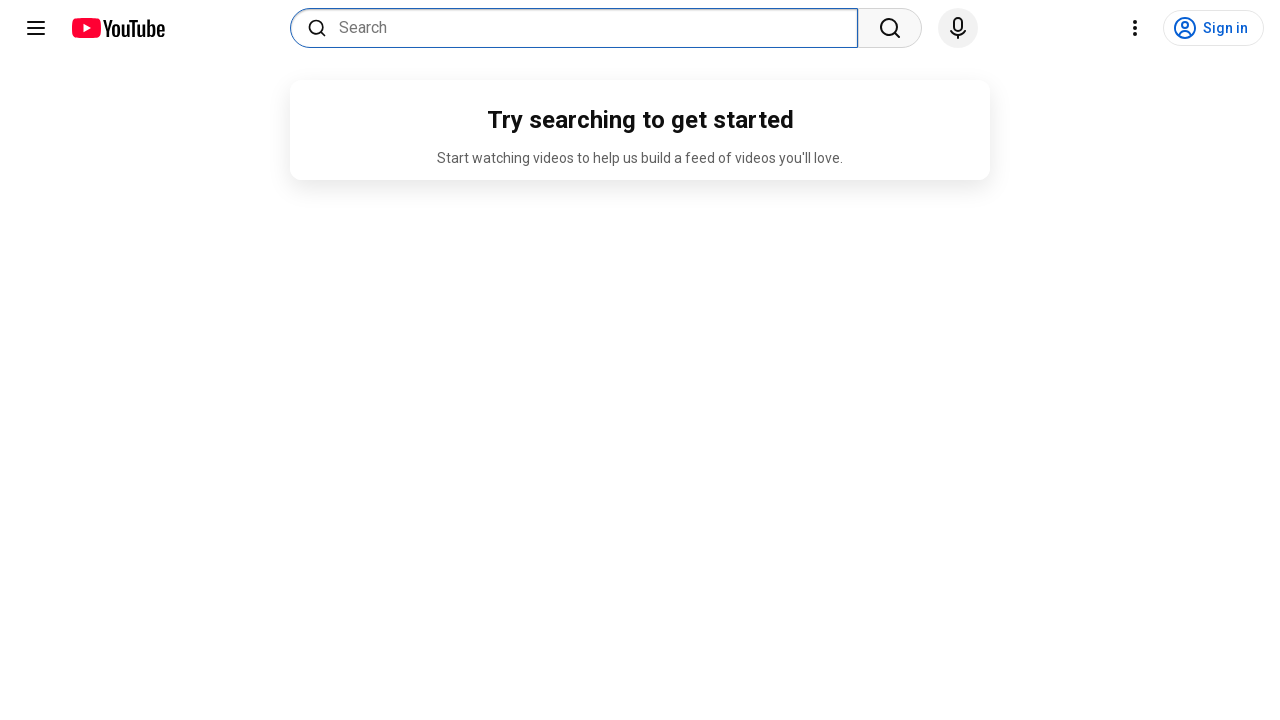

Filled search box with 'I think we are alone now' on input[name='search_query']
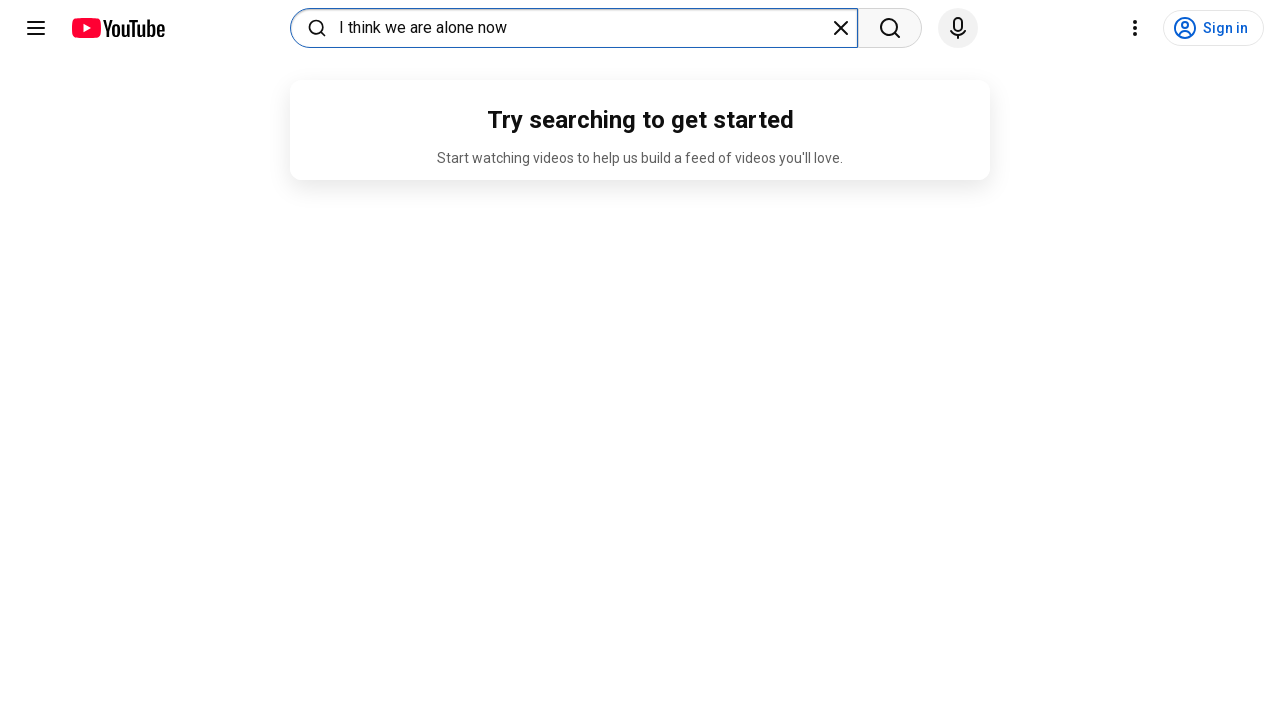

Pressed Enter to submit search query on input[name='search_query']
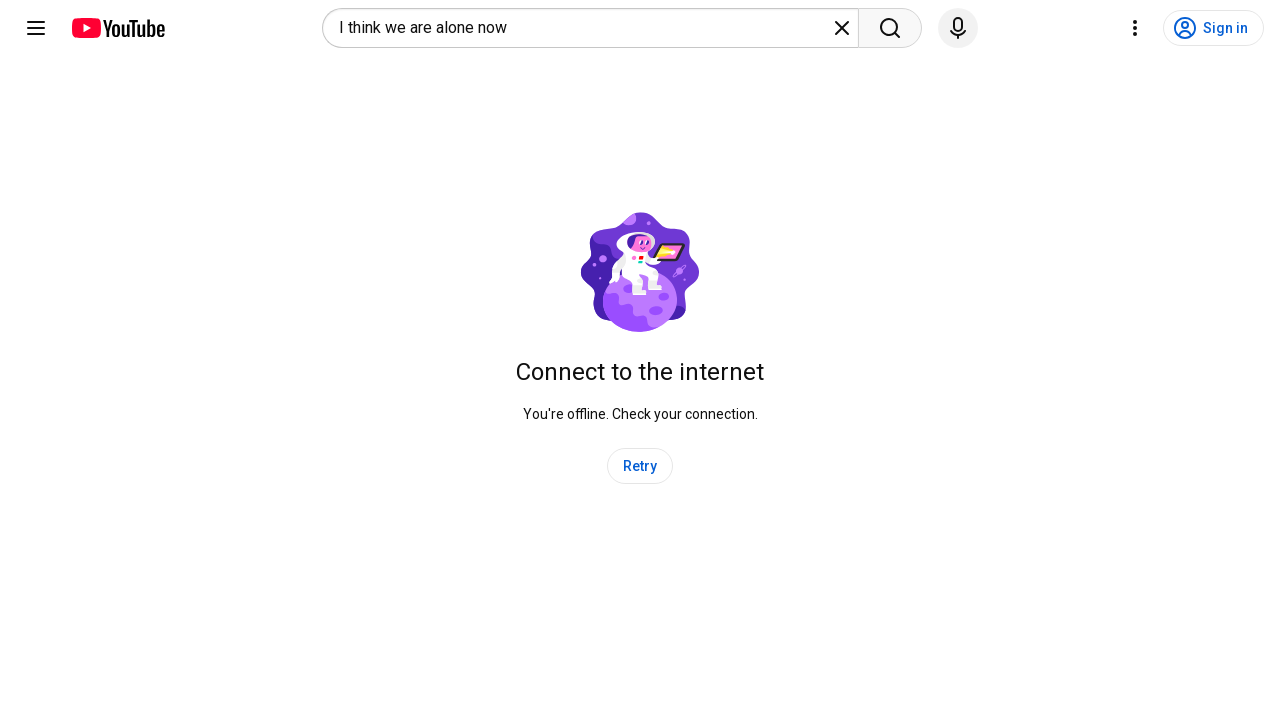

Waited for search results page to load (networkidle)
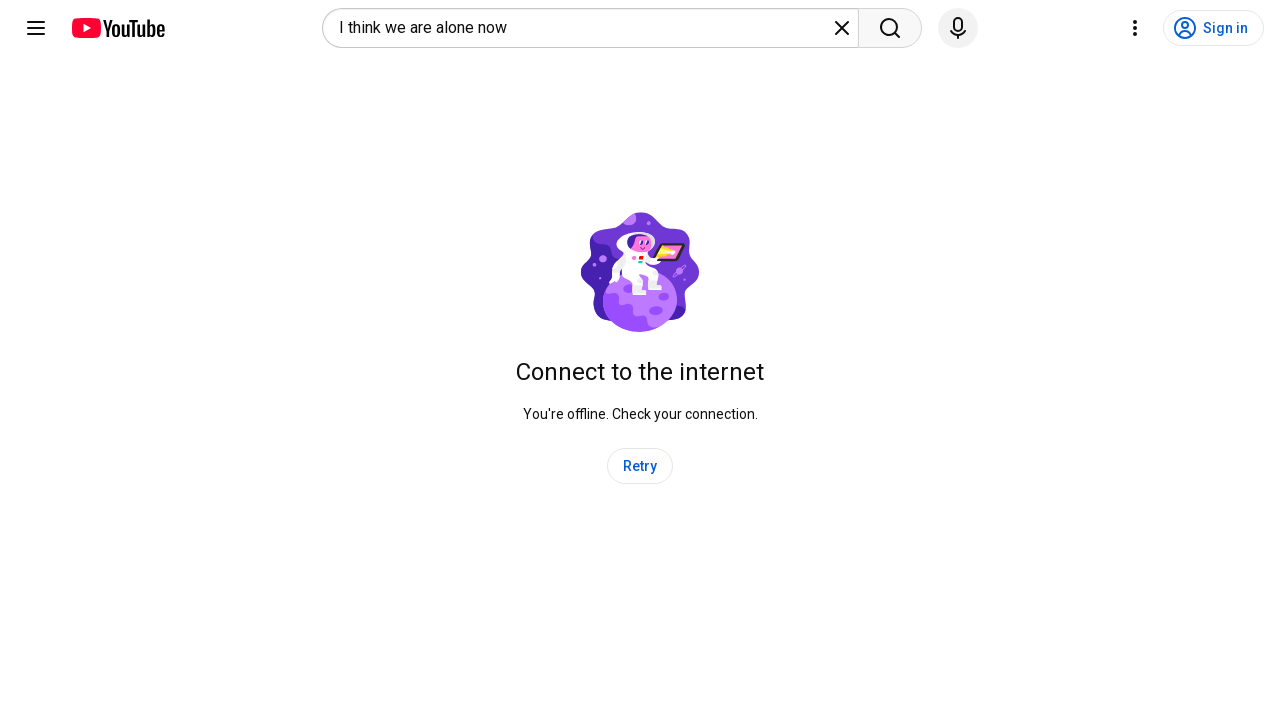

Verified page title contains search query 'I think we are alone now - YouTube'
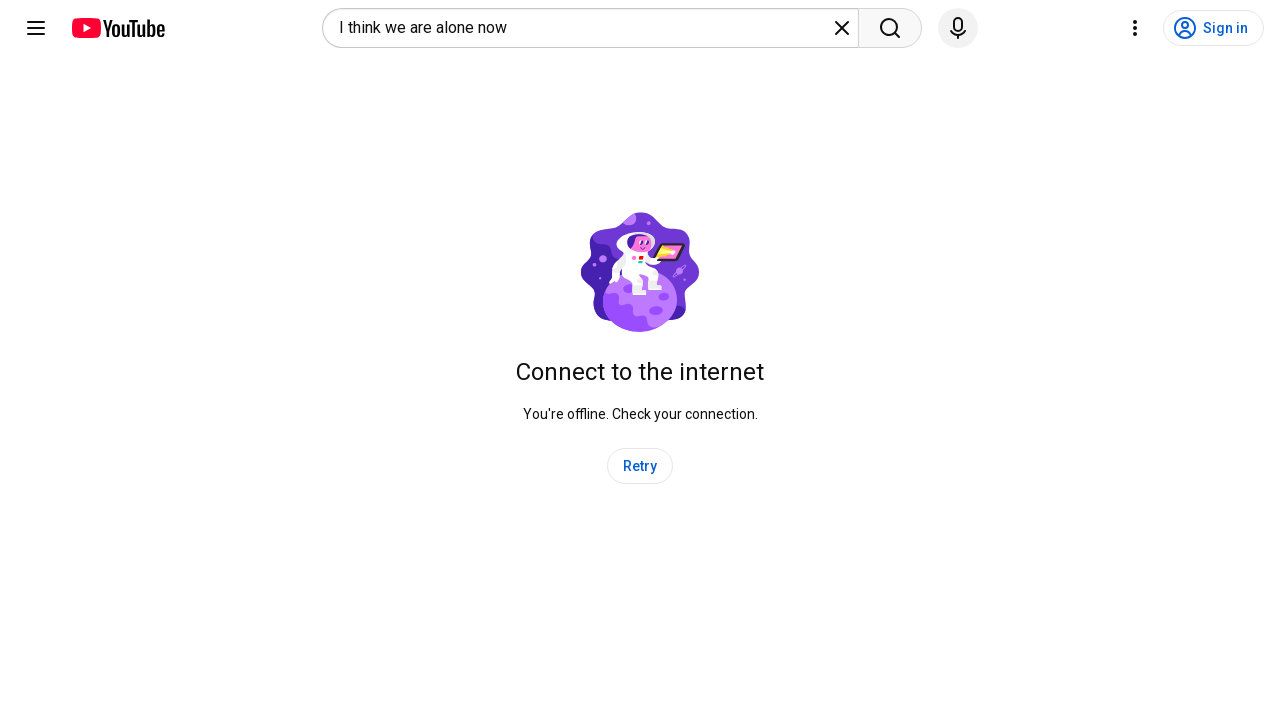

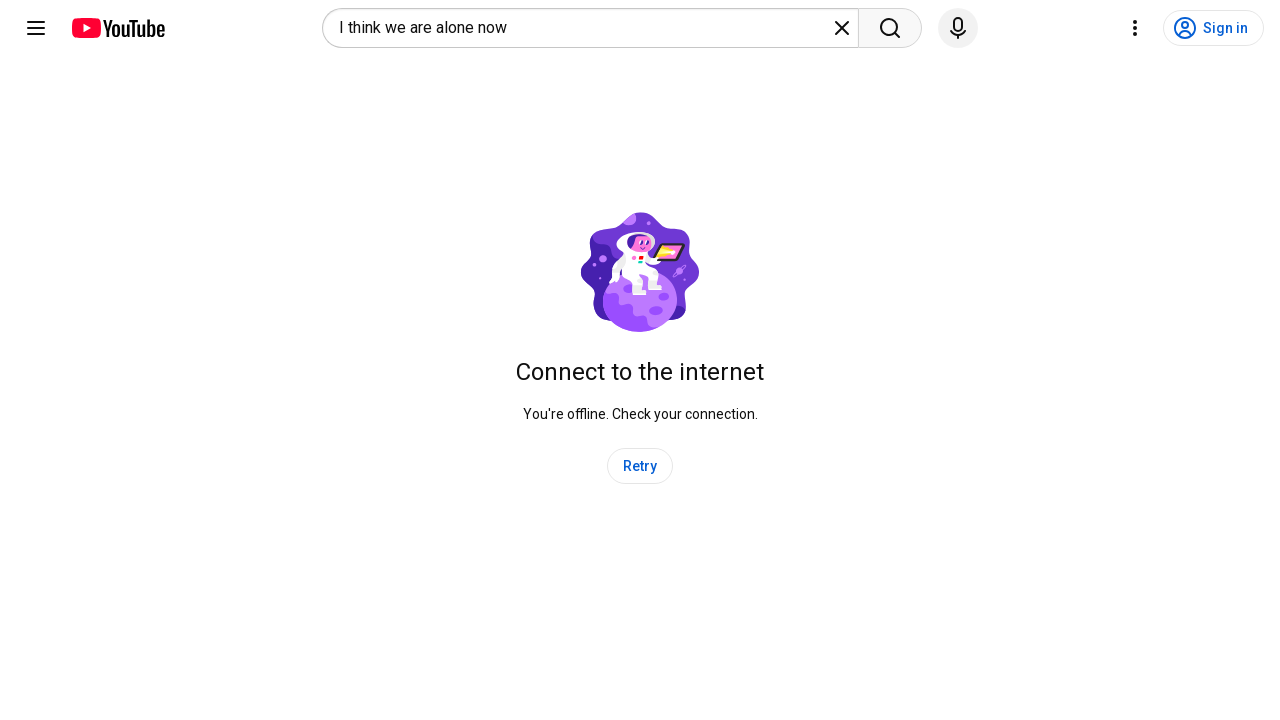